Scrolls down the page using JavaScript scroll method

Starting URL: https://the-internet.herokuapp.com/infinite_scroll

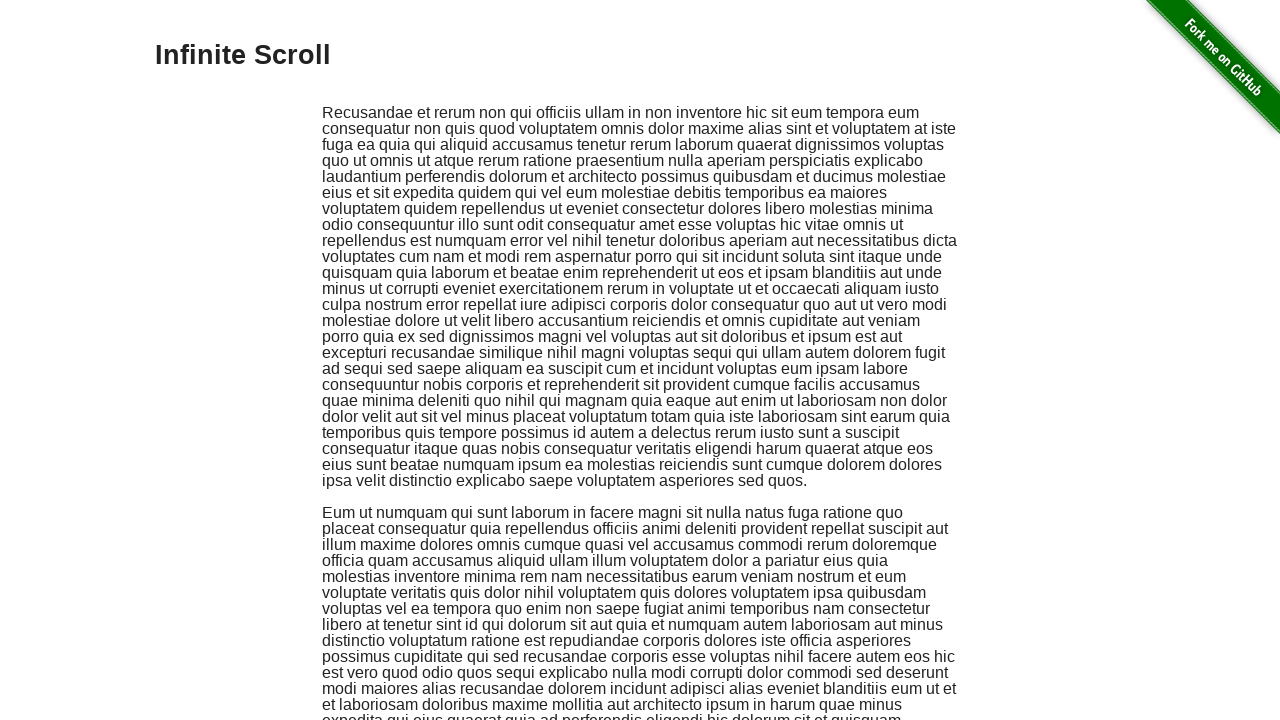

Scrolled down the page by 250 pixels using JavaScript
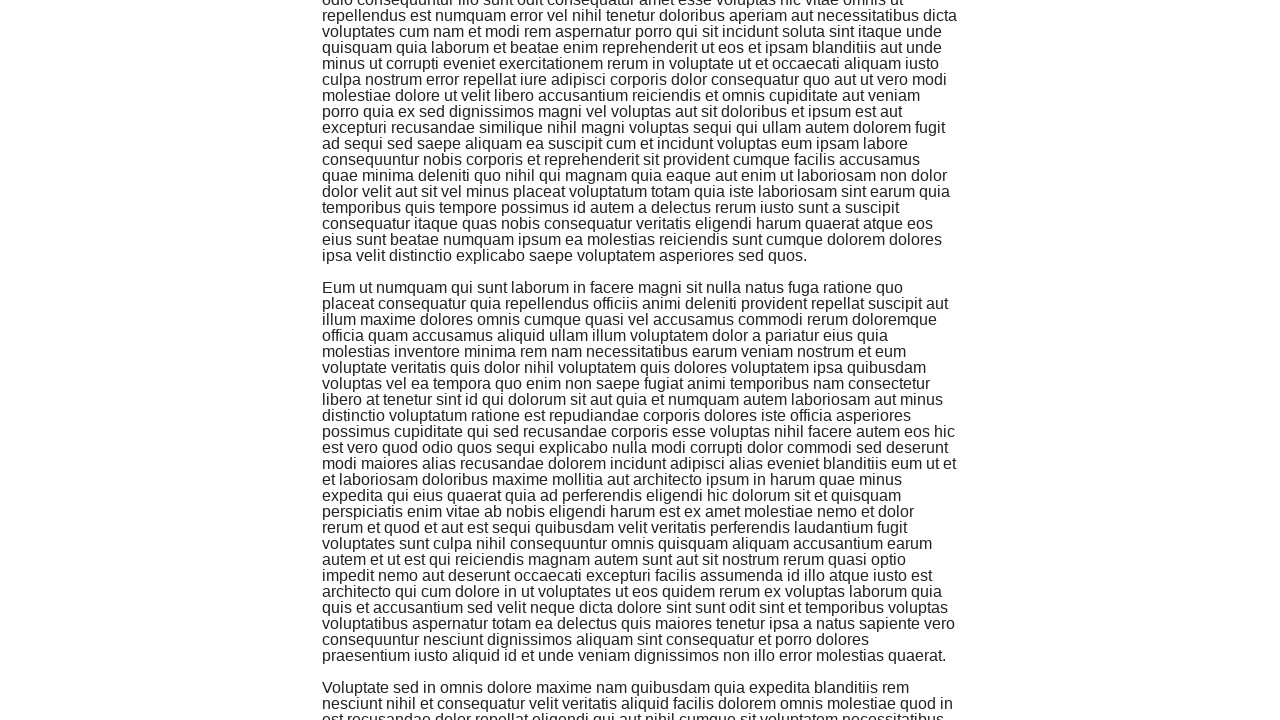

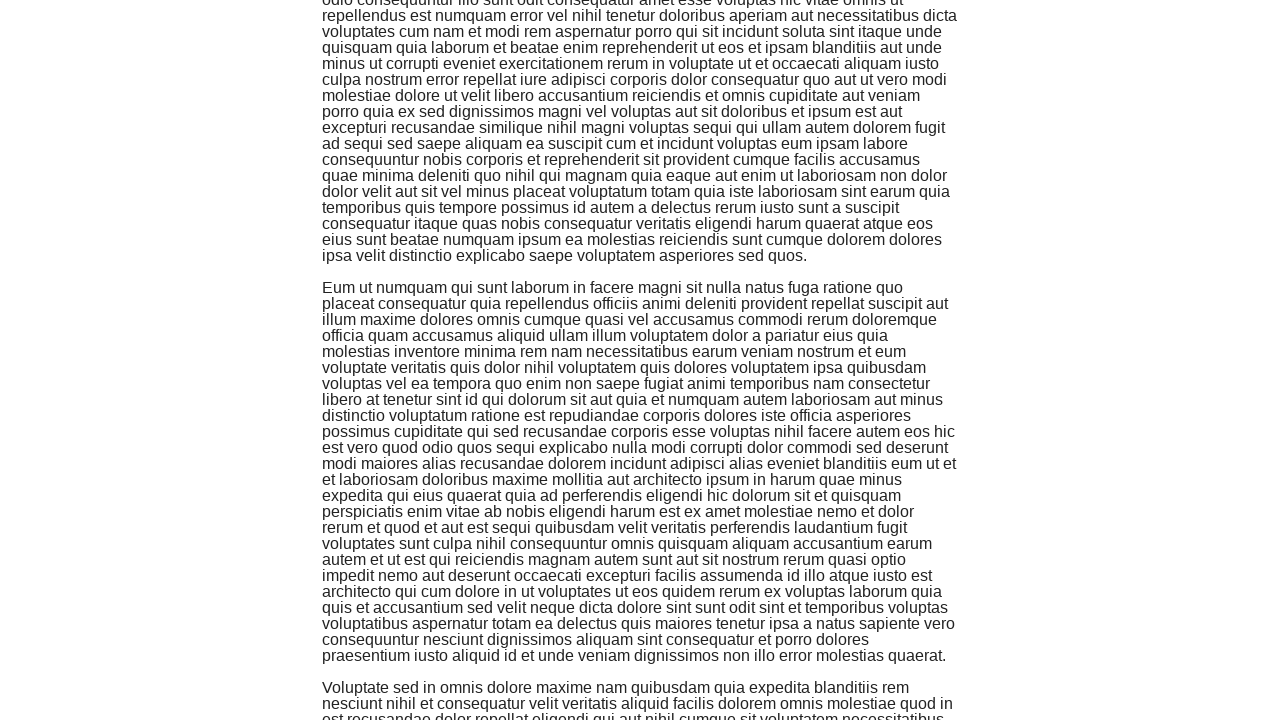